Tests the resizable element functionality by dragging the resize handle to maximize the box within its constraint area

Starting URL: https://demoqa.com/resizable

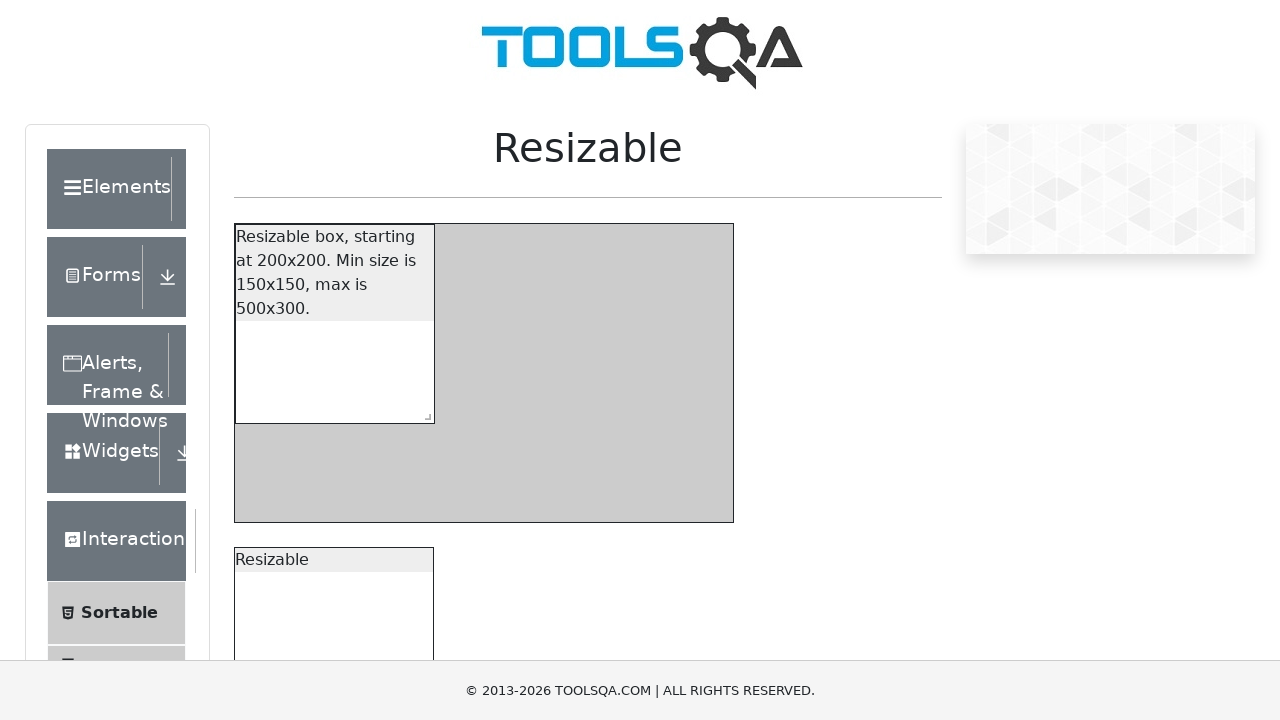

Located the resize handle element in the resizable box
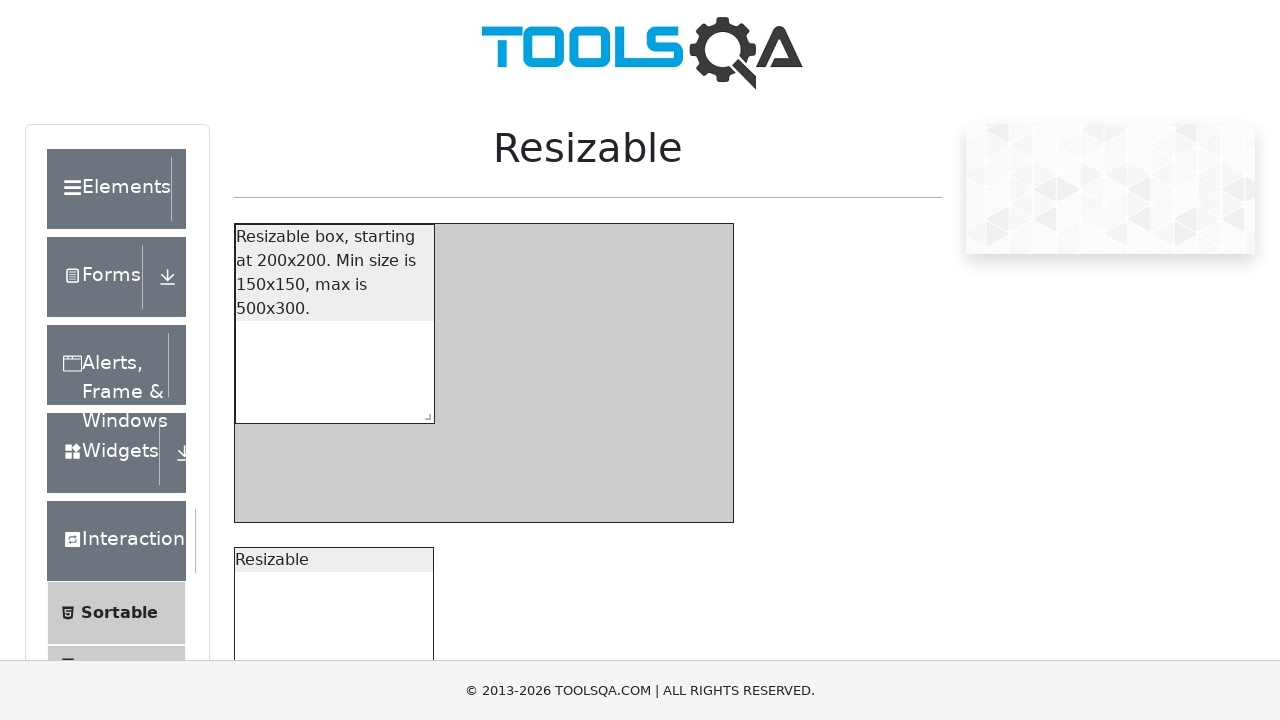

Resize handle became visible
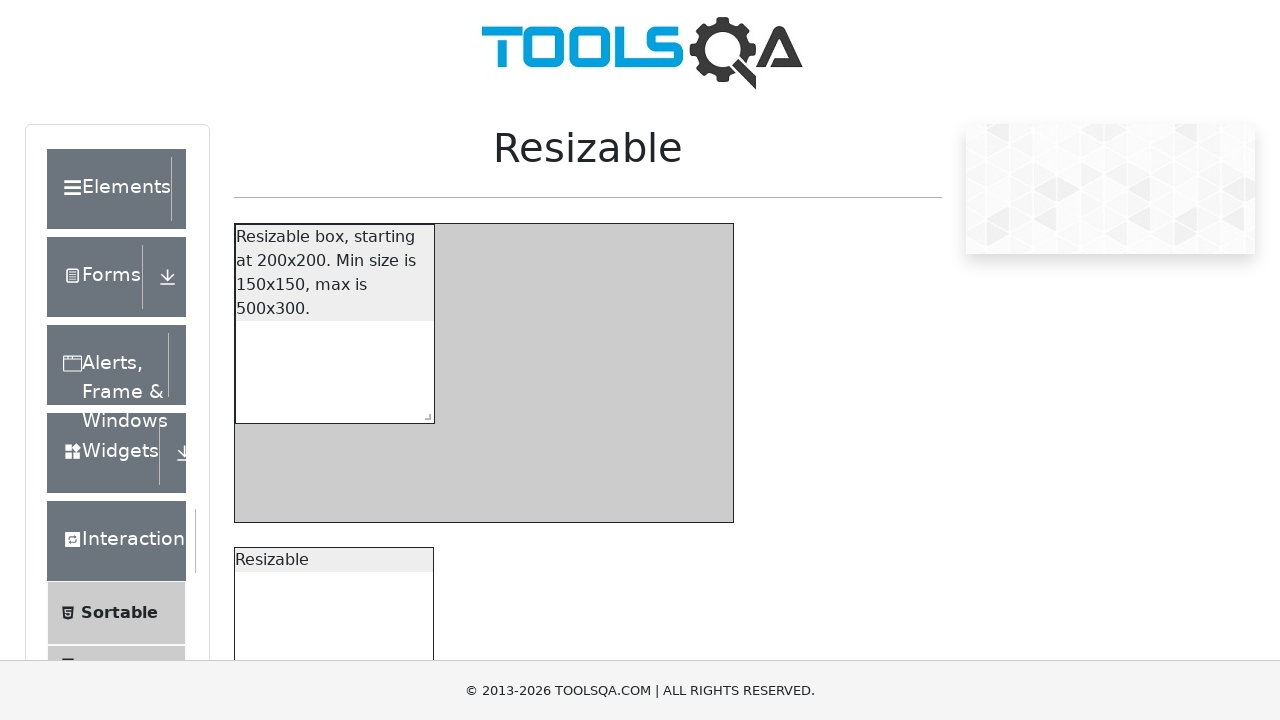

Retrieved bounding box coordinates of the resize handle
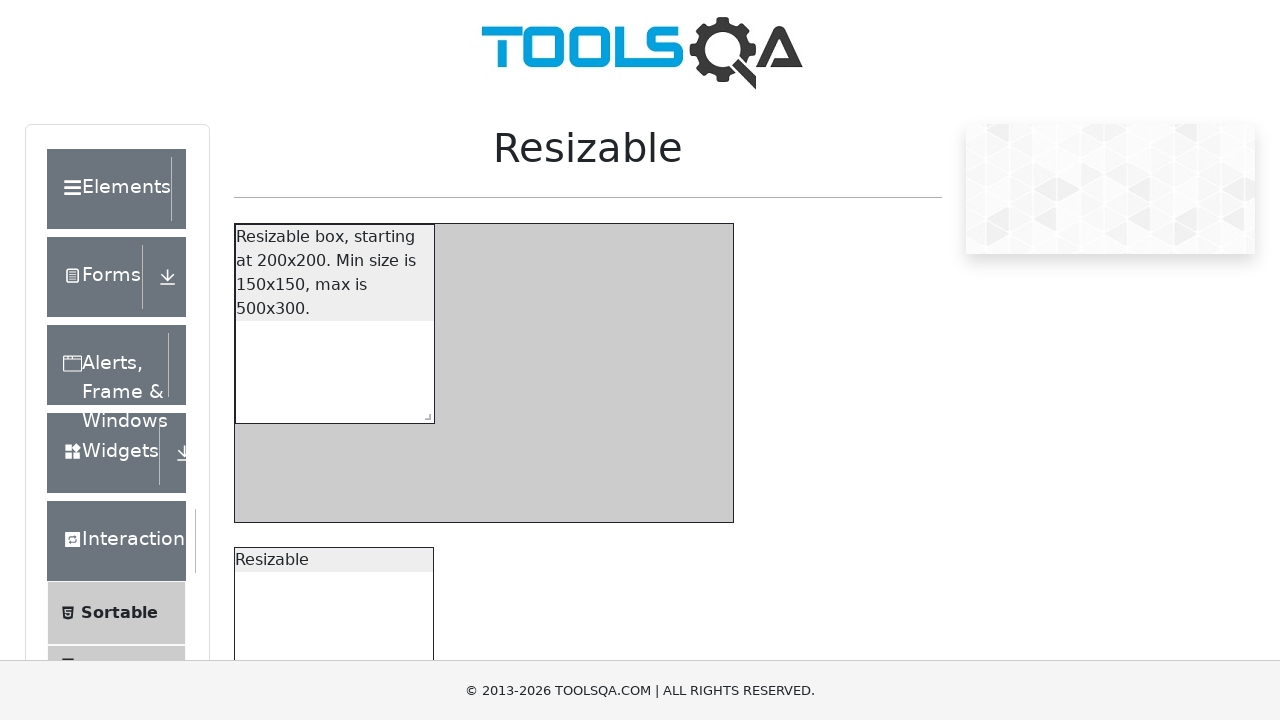

Retrieved bounding box coordinates of the constraint area
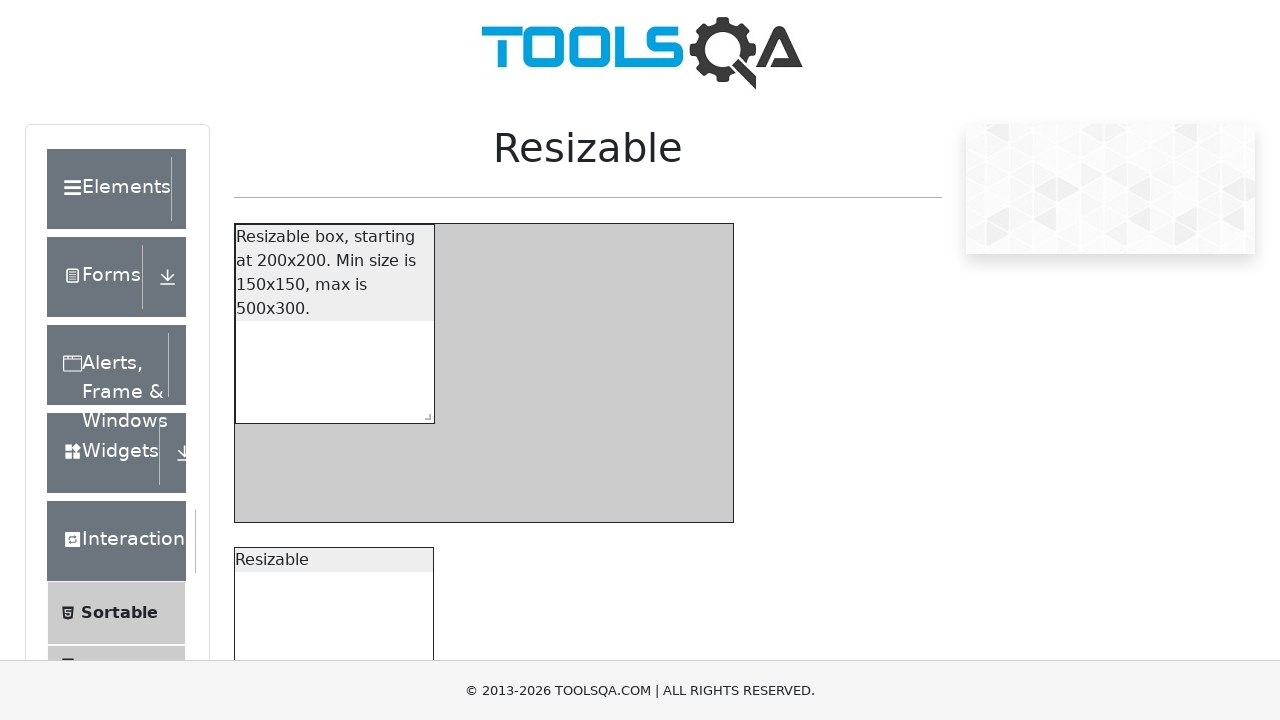

Moved mouse to the center of the resize handle at (424, 413)
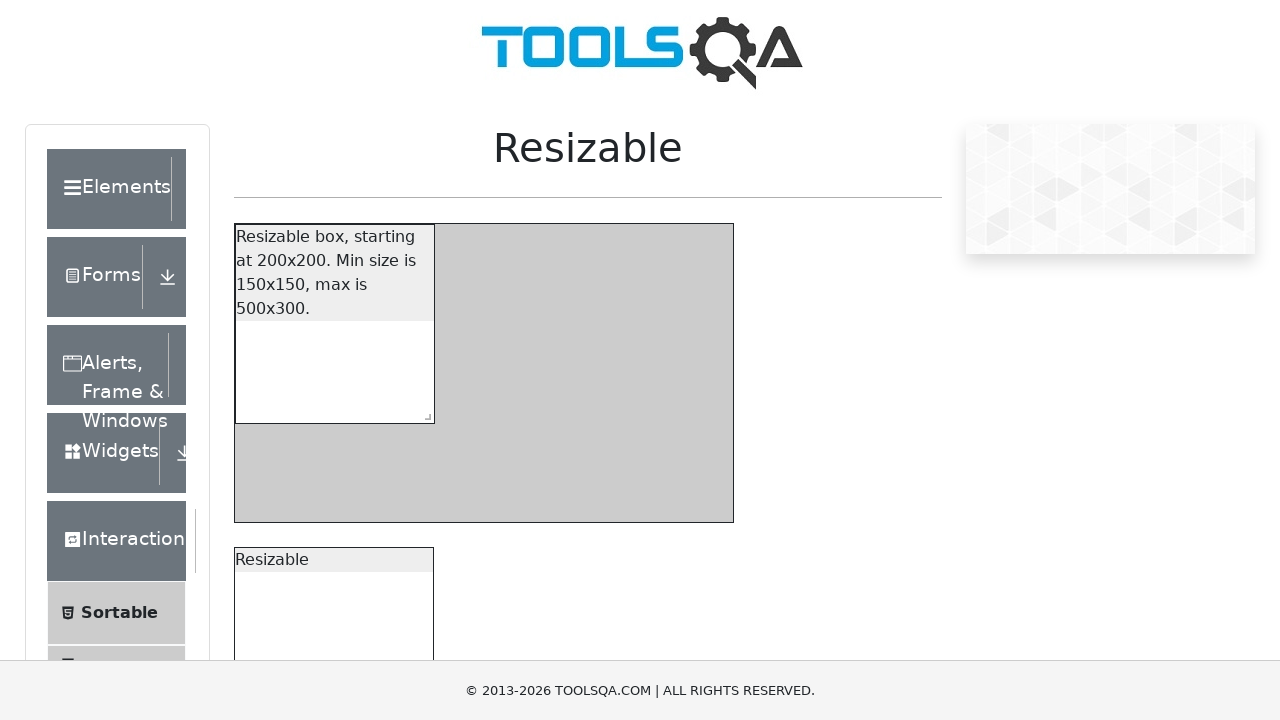

Pressed mouse button down to initiate drag at (424, 413)
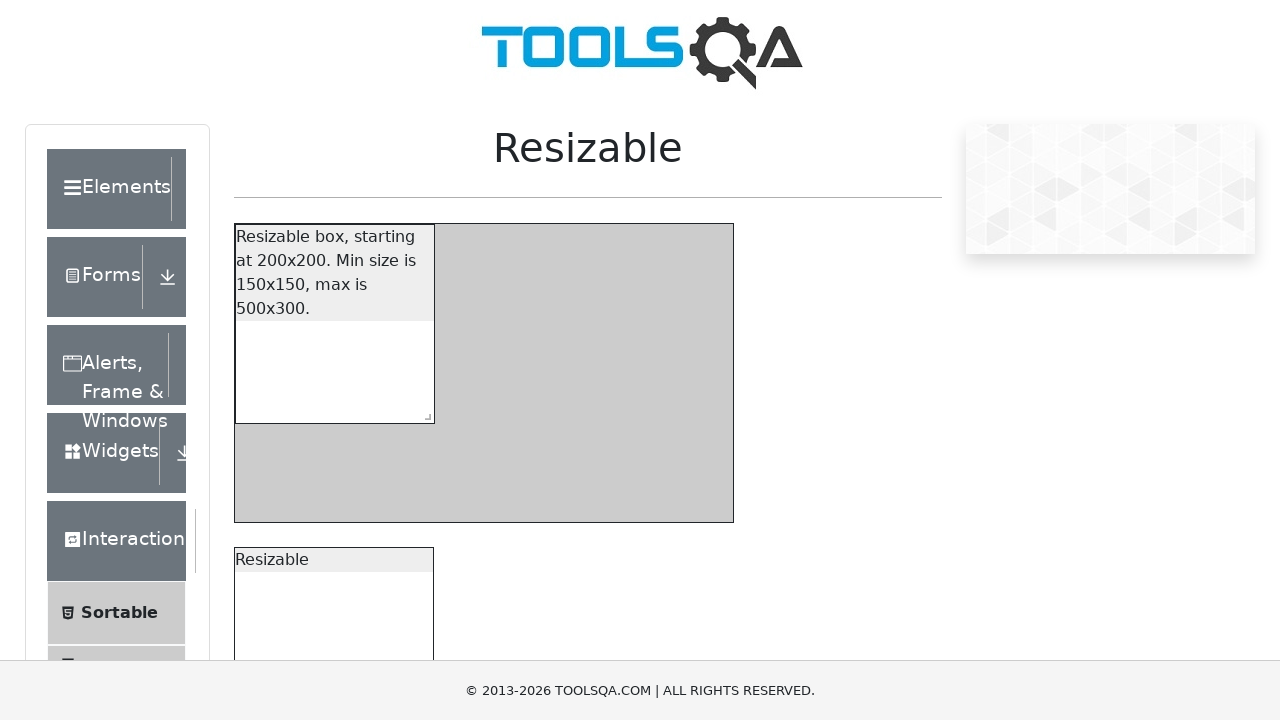

Dragged resize handle to the bottom-right corner of the constraint area to maximize the box at (734, 523)
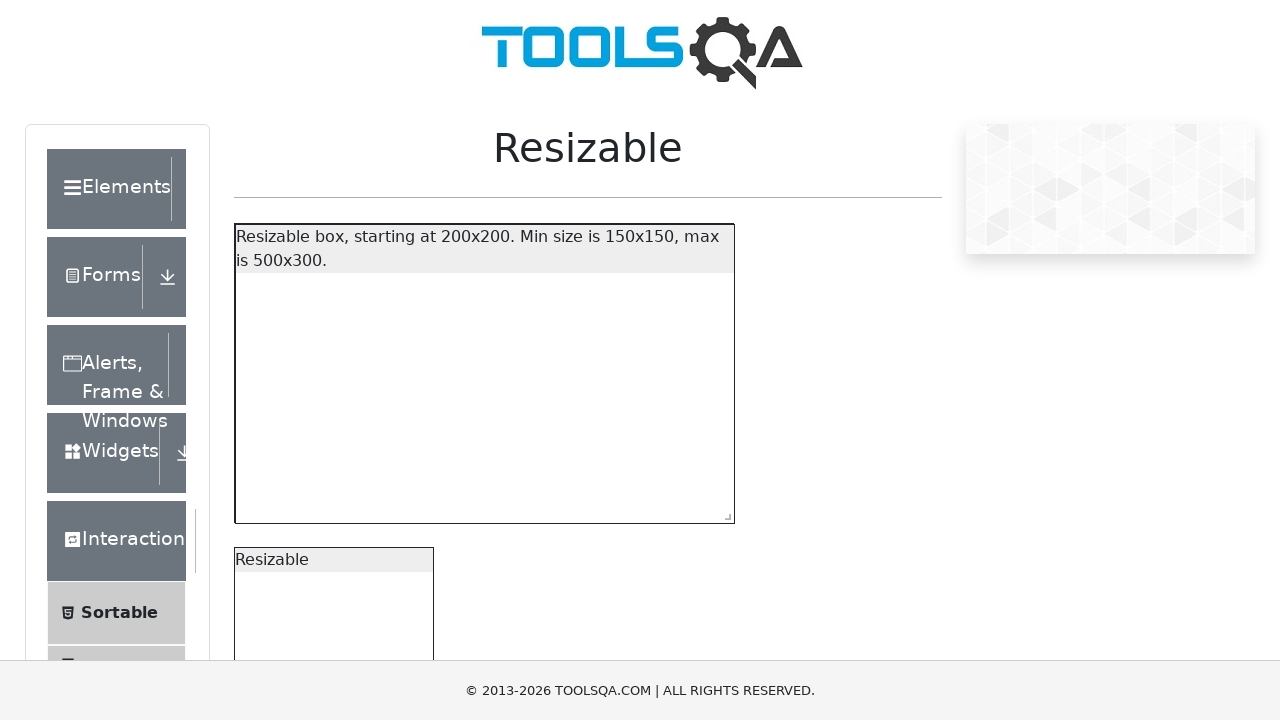

Released mouse button to complete the resize operation at (734, 523)
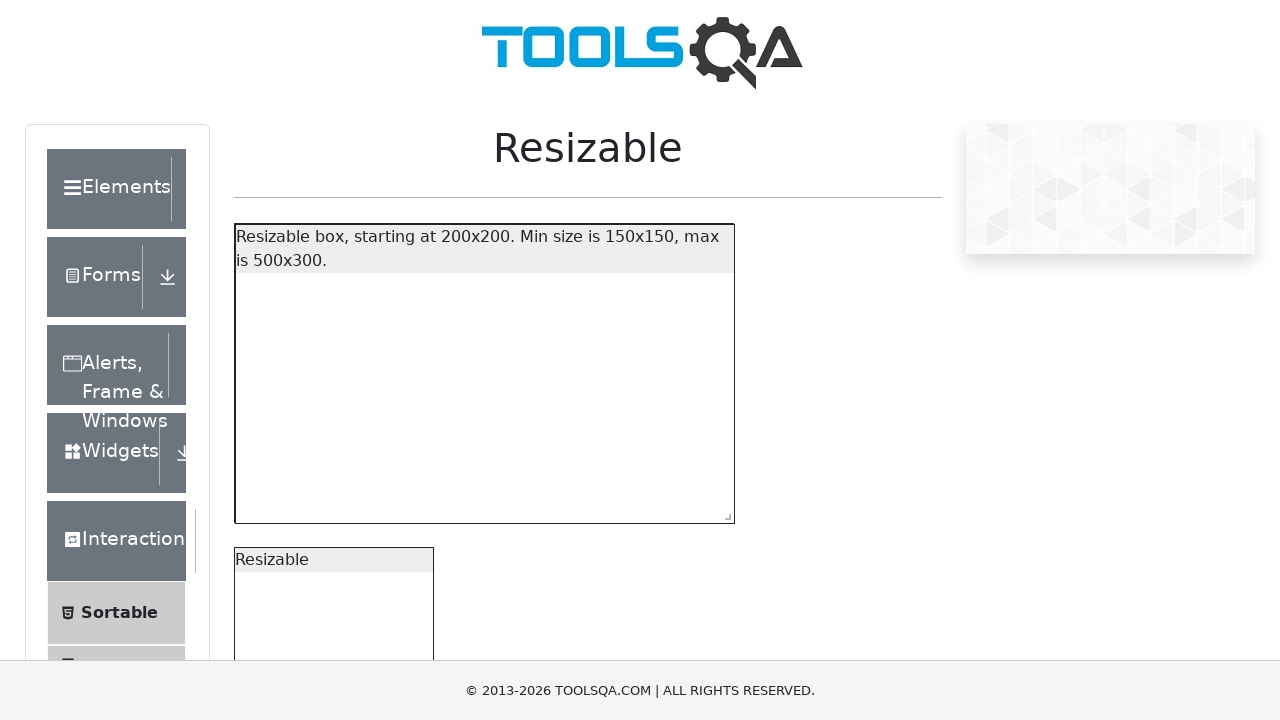

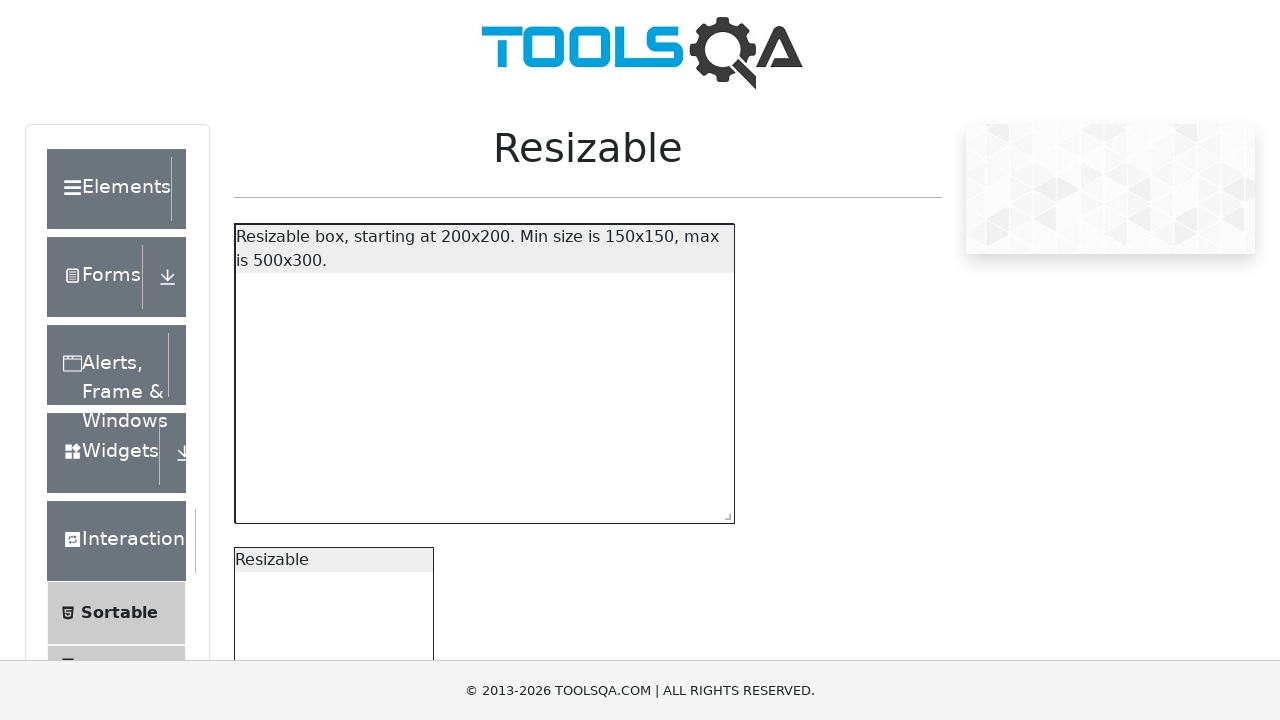